Scrolls the page to bring the footer Get Started link into view

Starting URL: https://webdriver.io

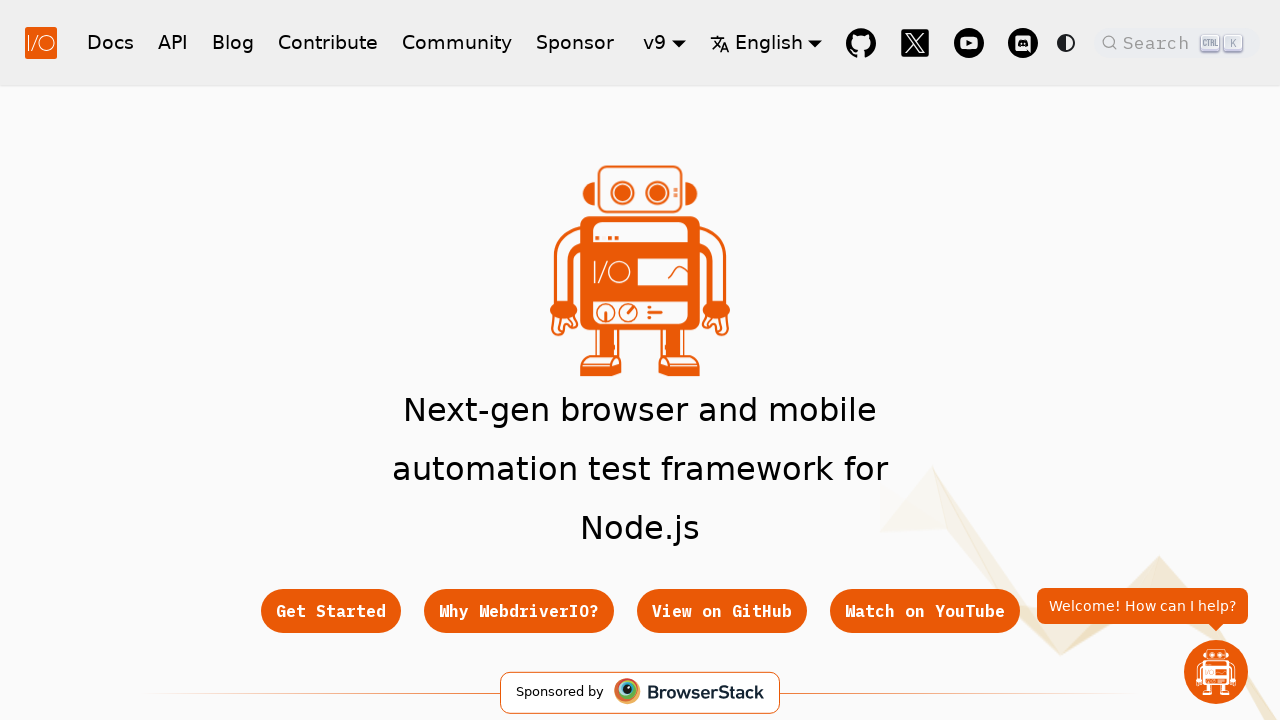

Located footer Get Started link element
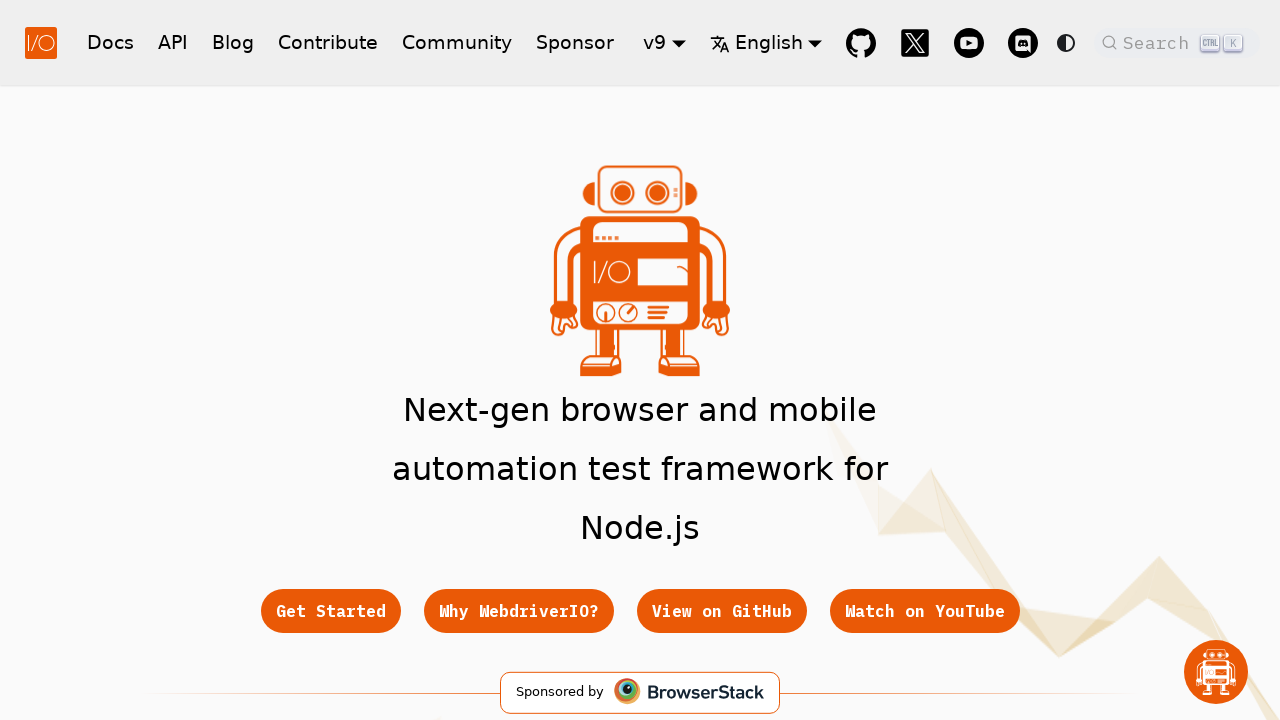

Scrolled page to bring footer Get Started link into view
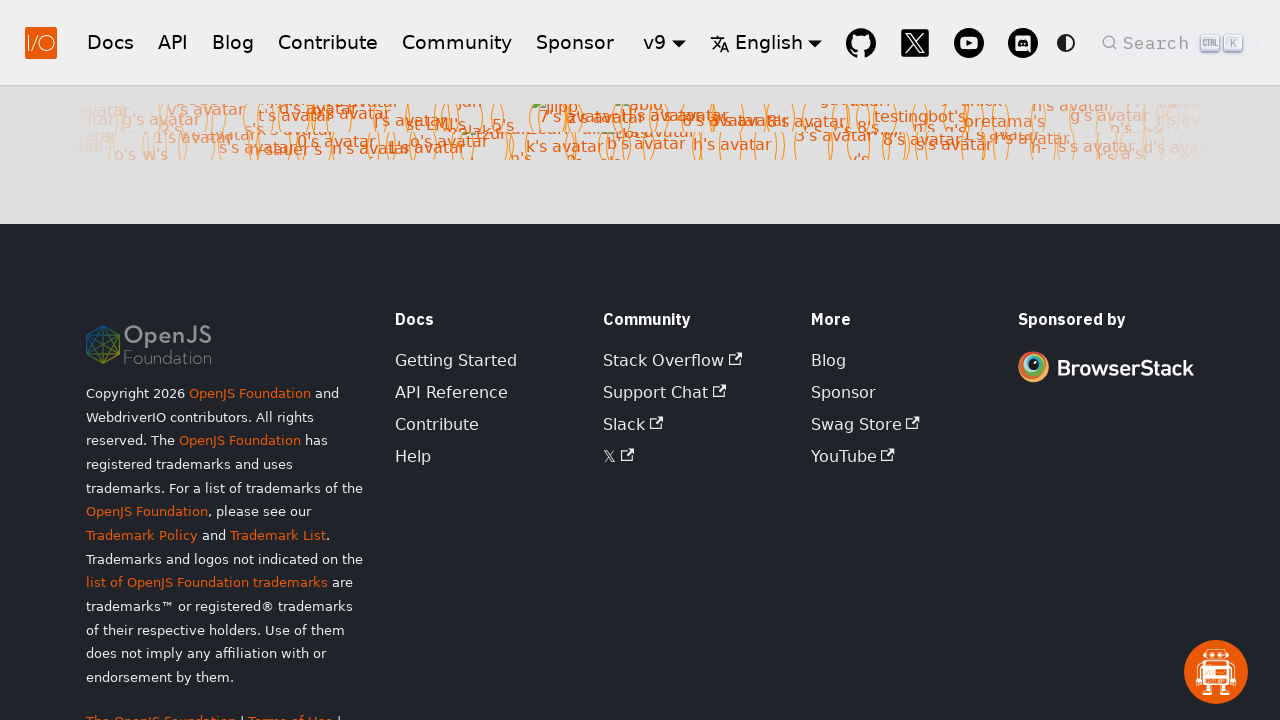

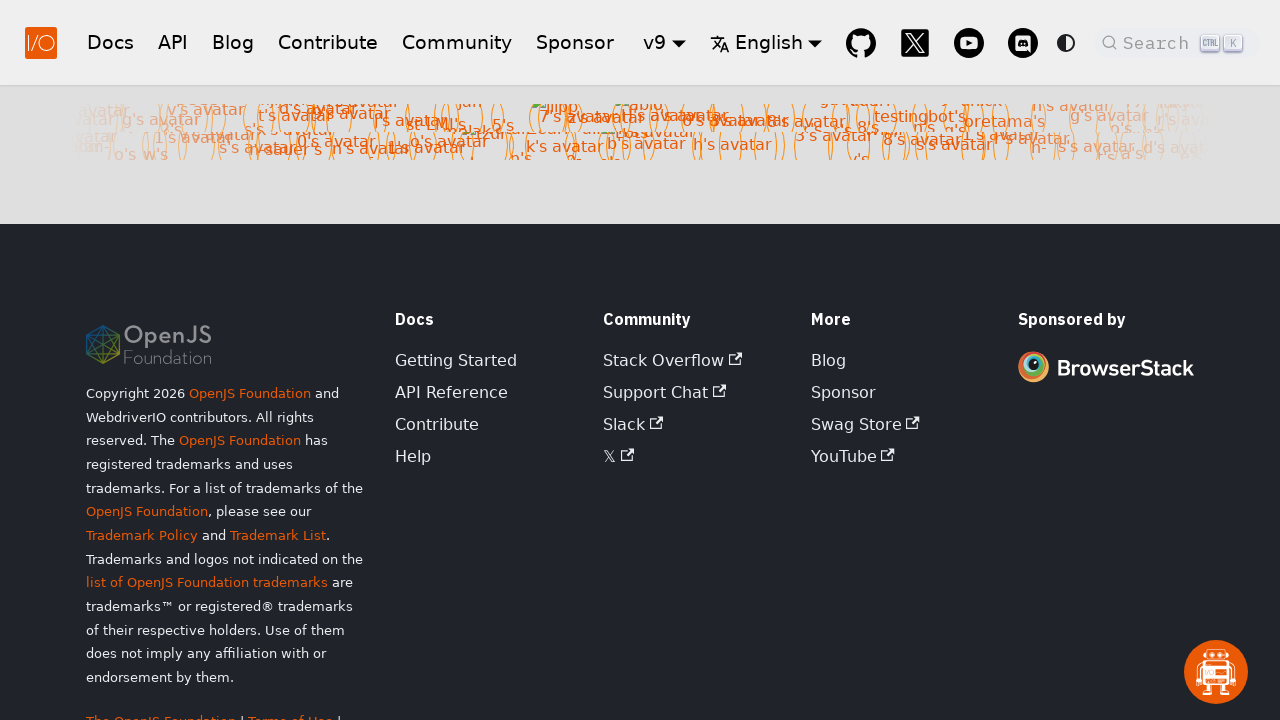